Tests entering text into the full name input field on a form practice page

Starting URL: https://letcode.in/edit

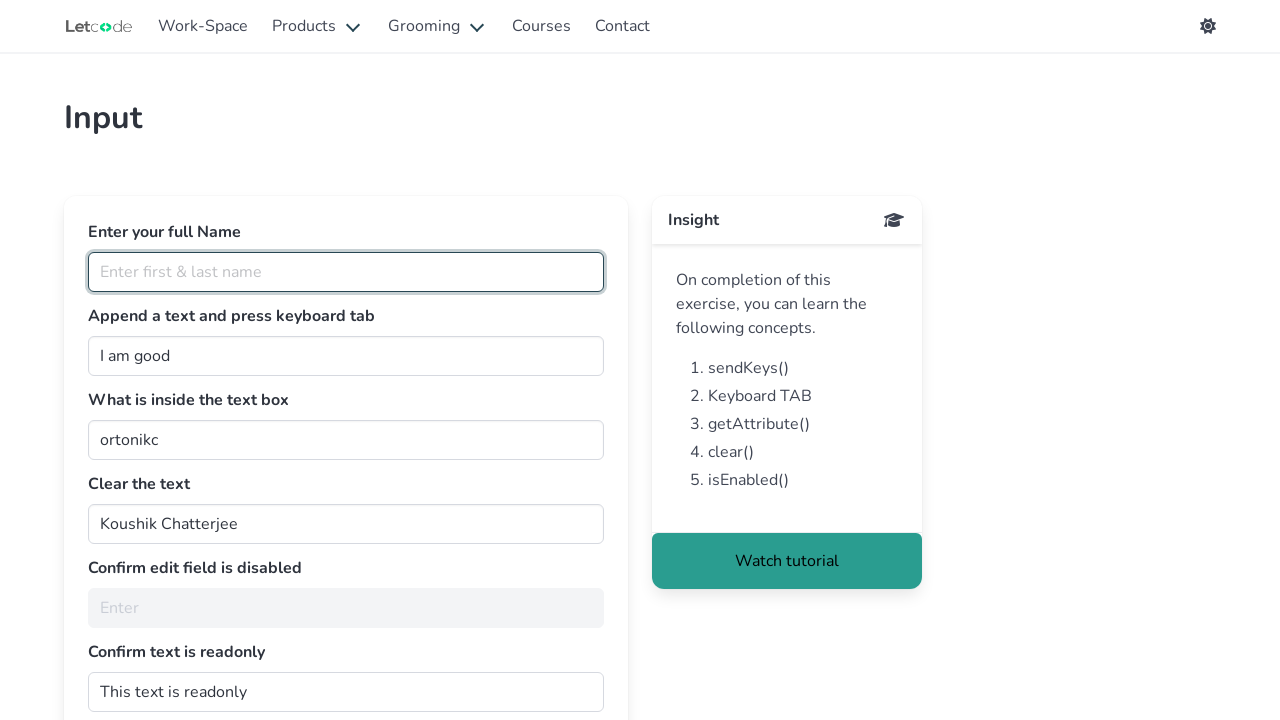

Entered 'jayakrishna' into the full name input field on #fullName
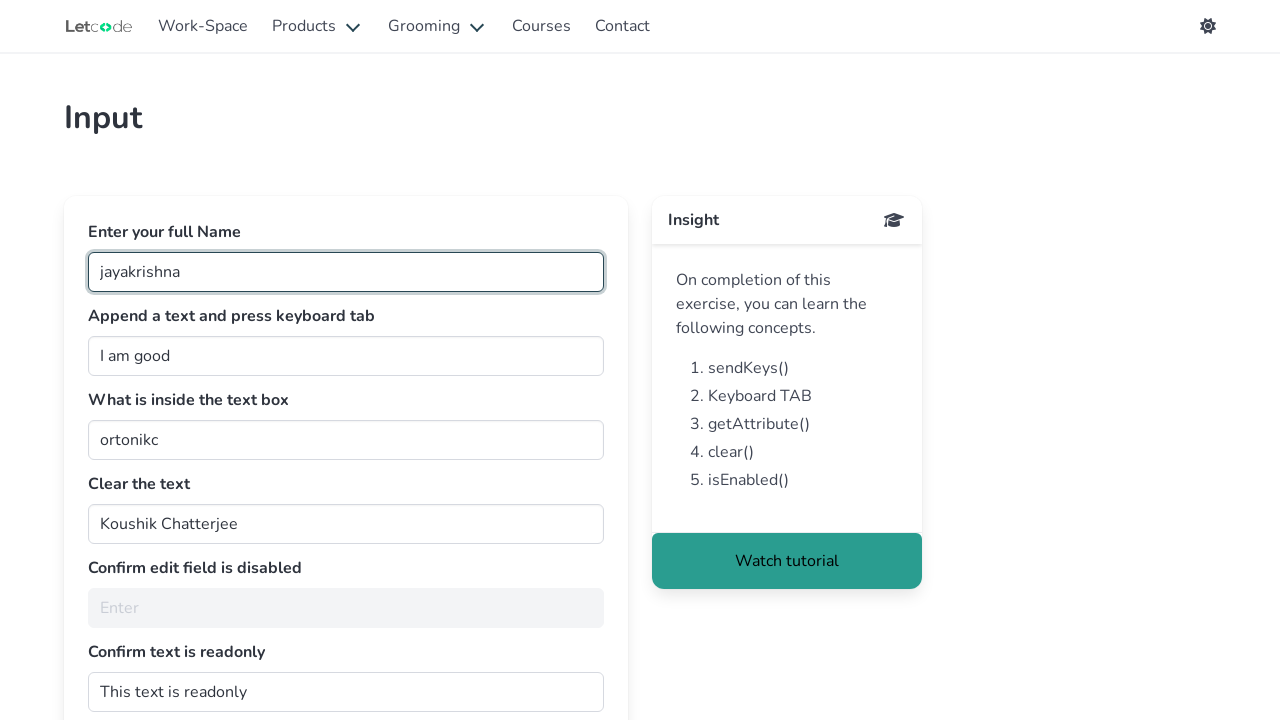

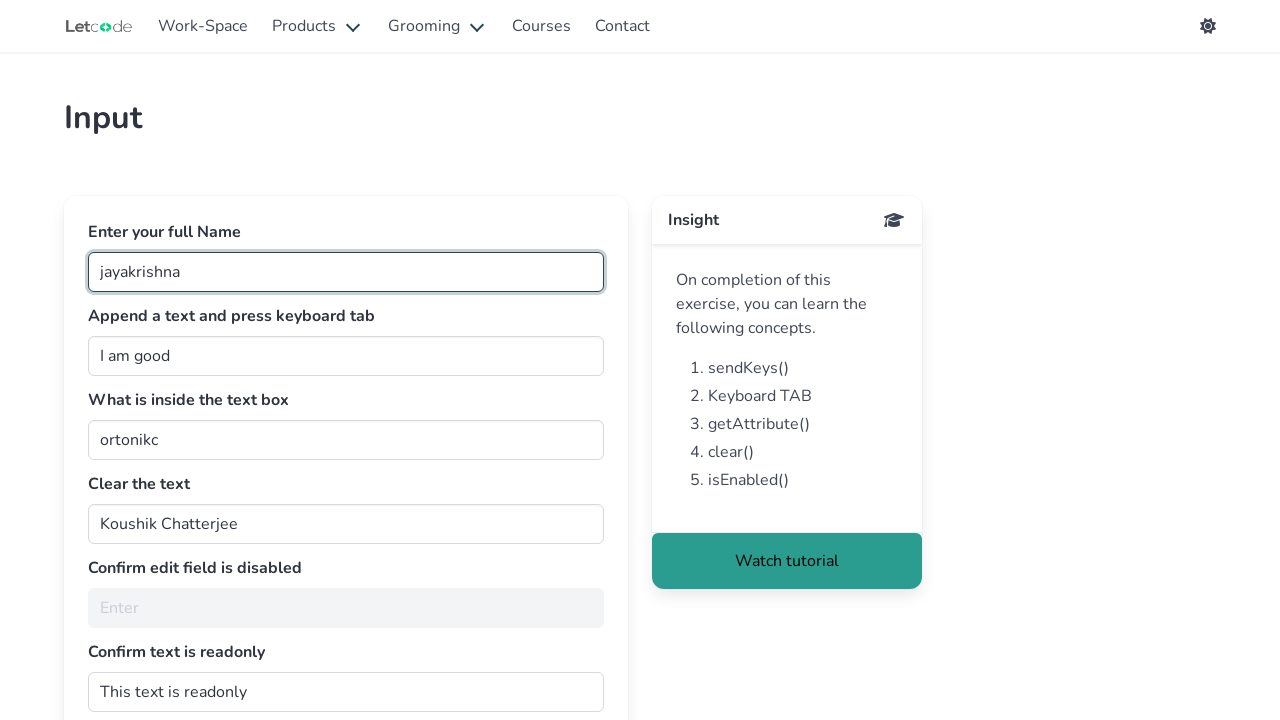